Interacts with a math puzzle form by extracting a value from an element's attribute, calculating a logarithmic result, filling in the answer field, checking required checkboxes, and submitting the form.

Starting URL: http://suninjuly.github.io/get_attribute.html

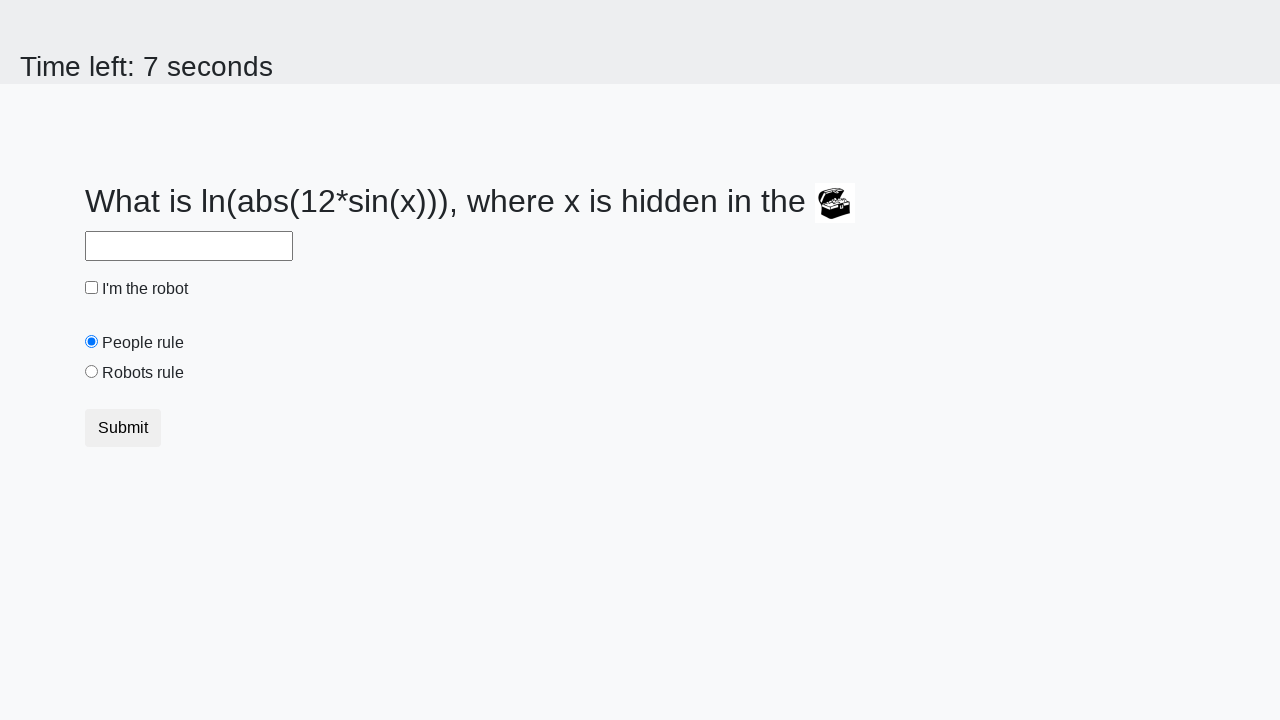

Located treasure element
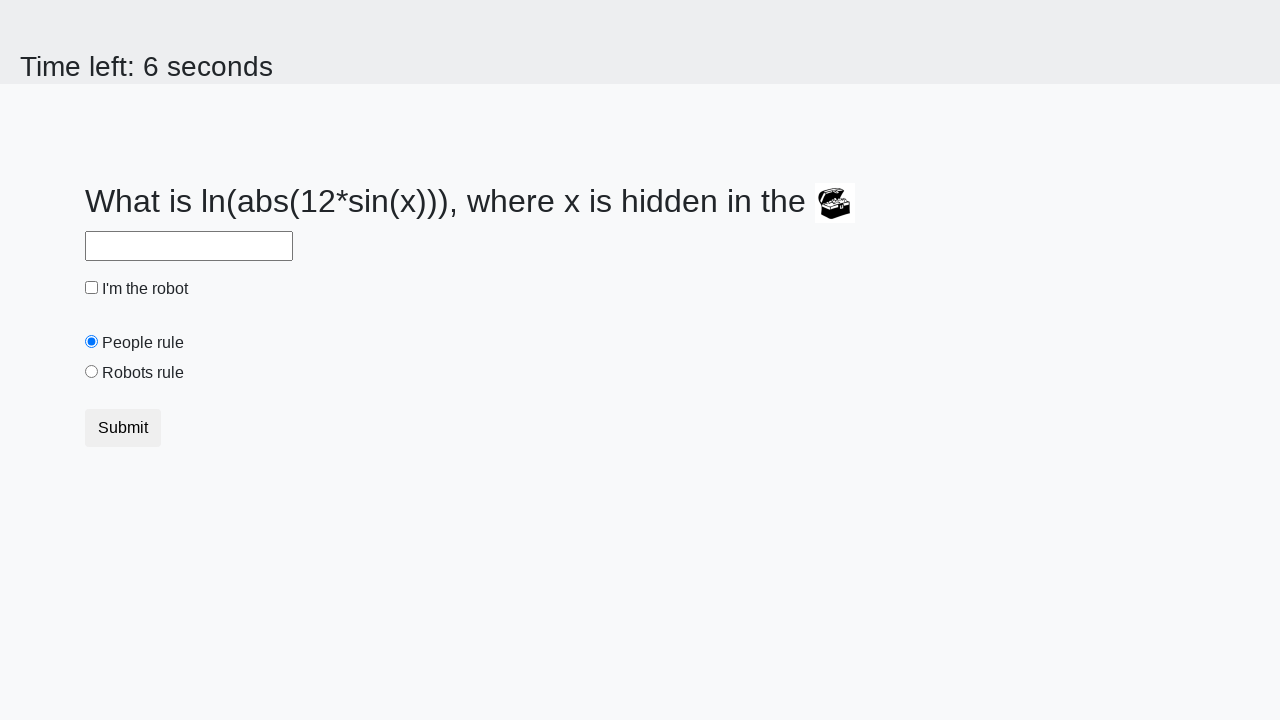

Extracted 'valuex' attribute from treasure element
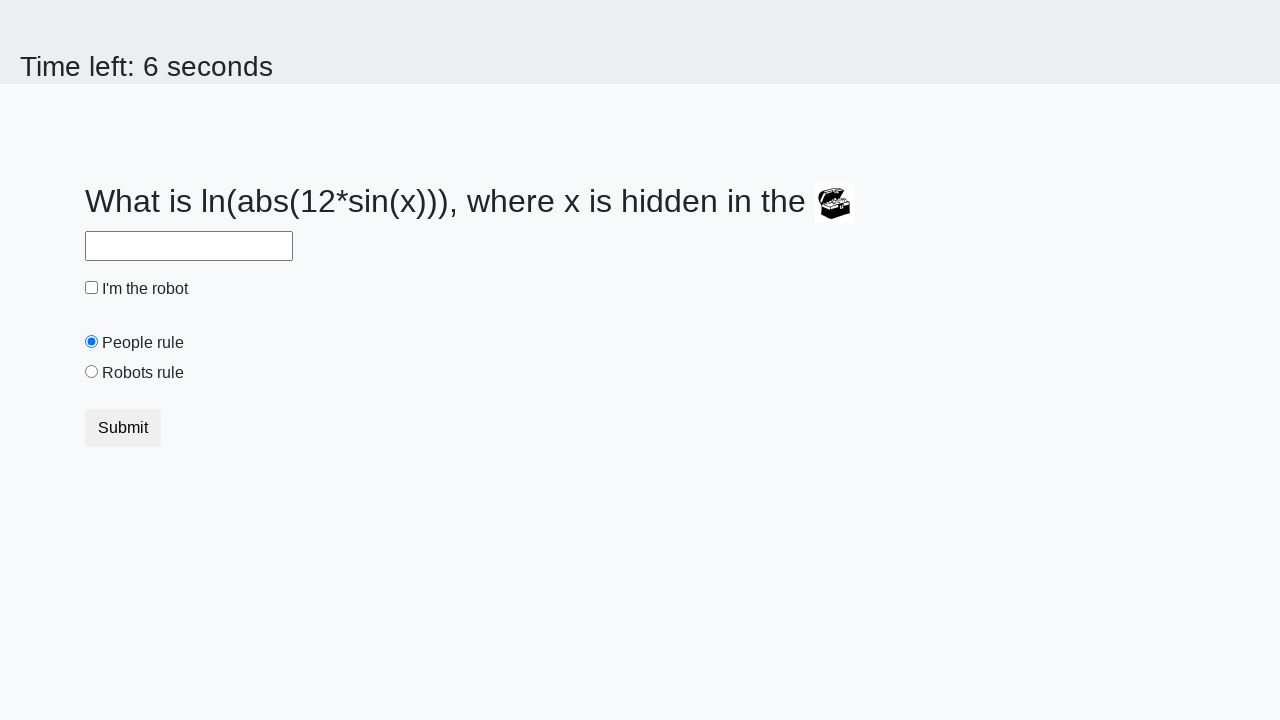

Calculated logarithmic result from extracted value
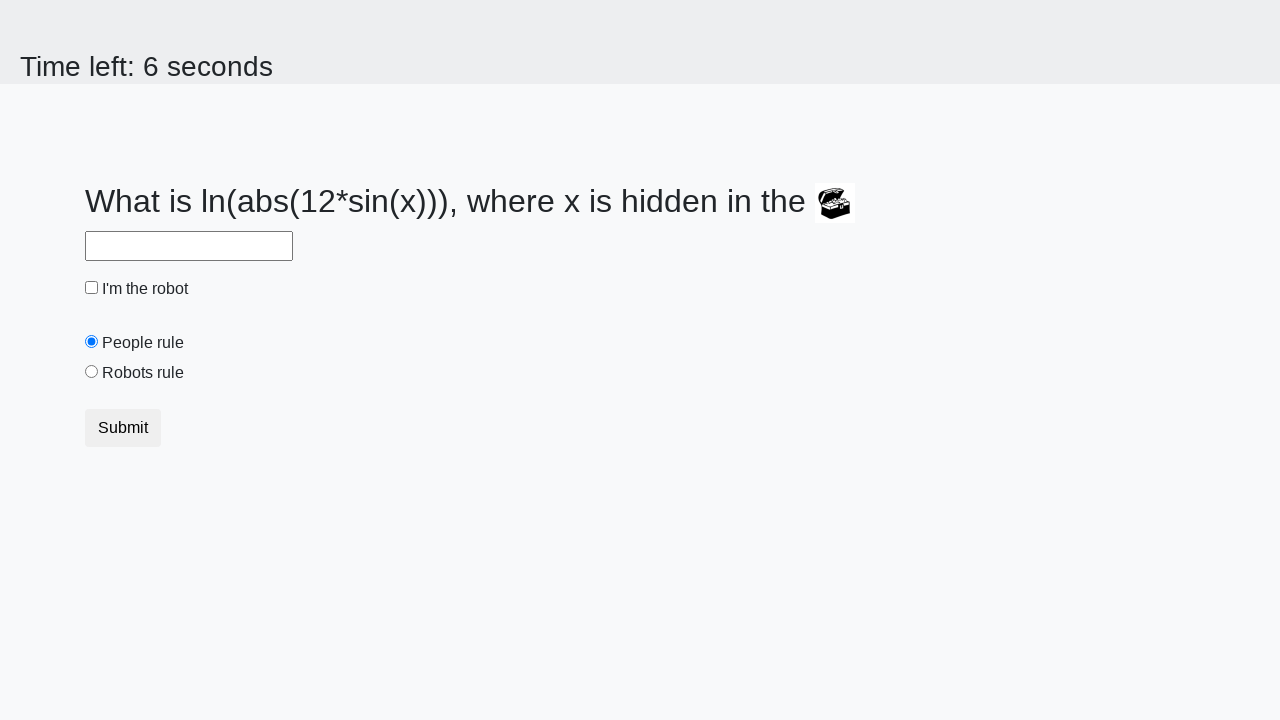

Filled answer field with calculated value on #answer
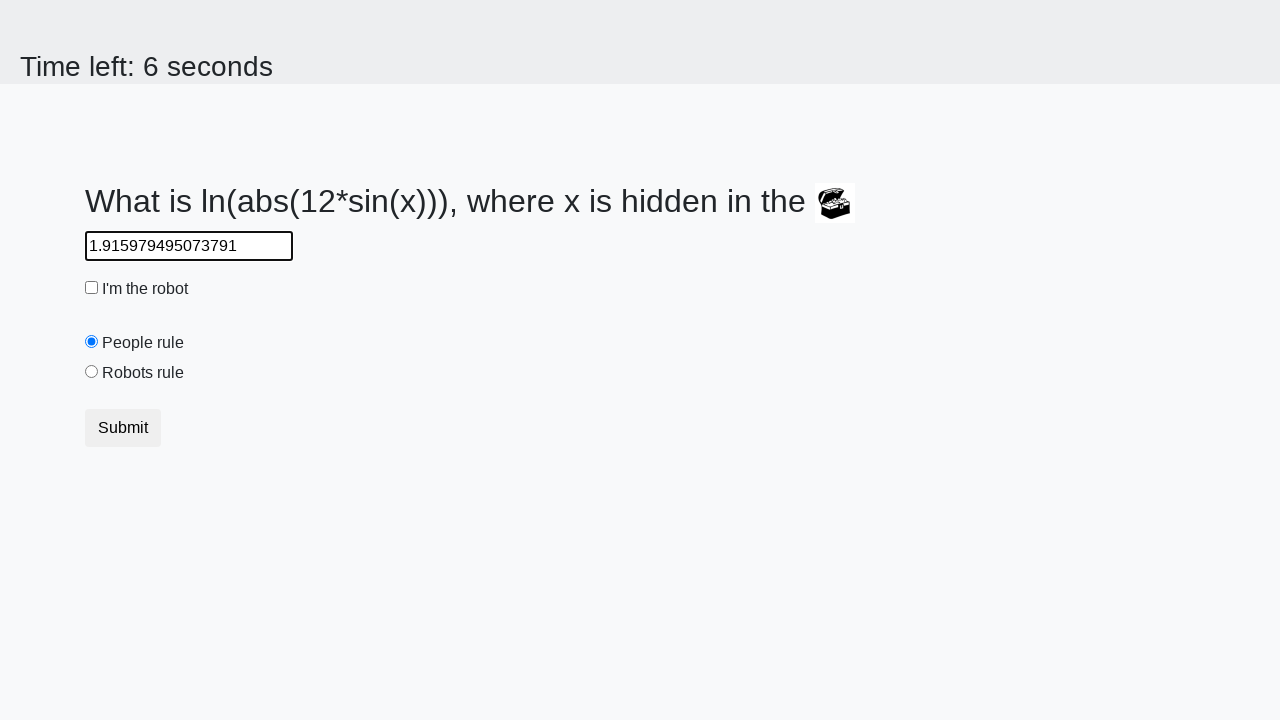

Checked the robot checkbox at (92, 288) on #robotCheckbox
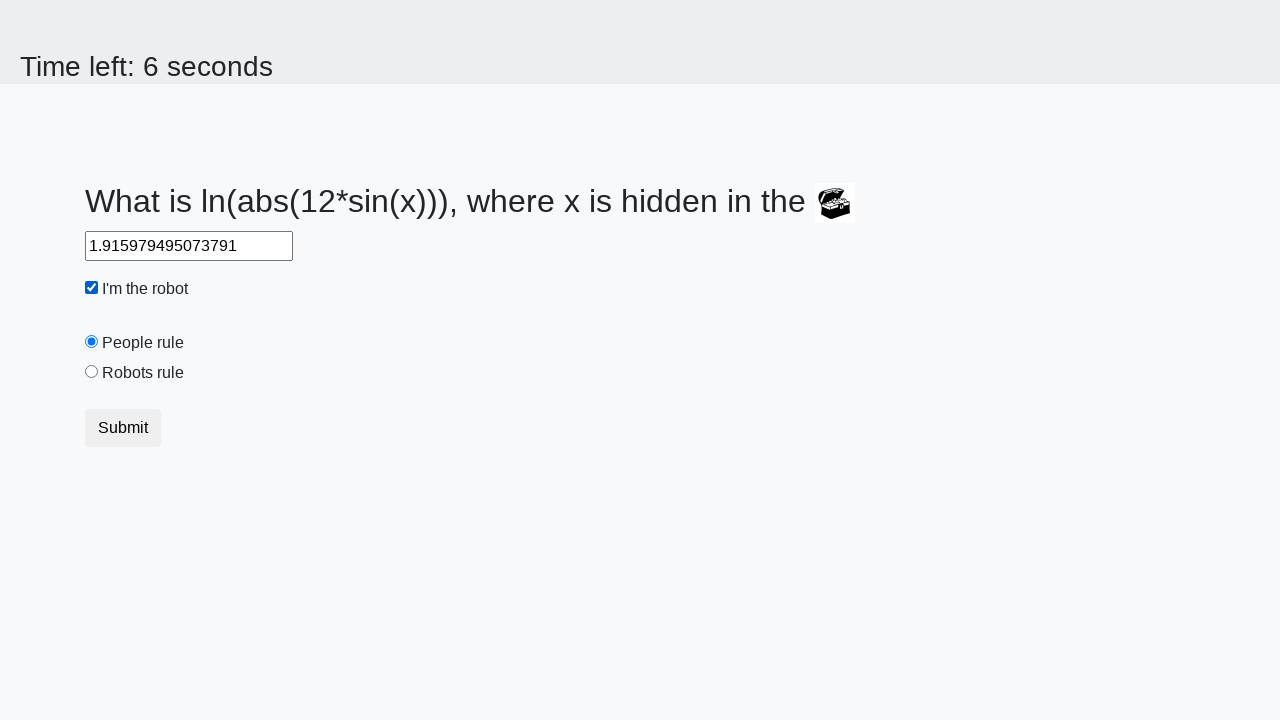

Checked the robots rule checkbox at (92, 372) on #robotsRule
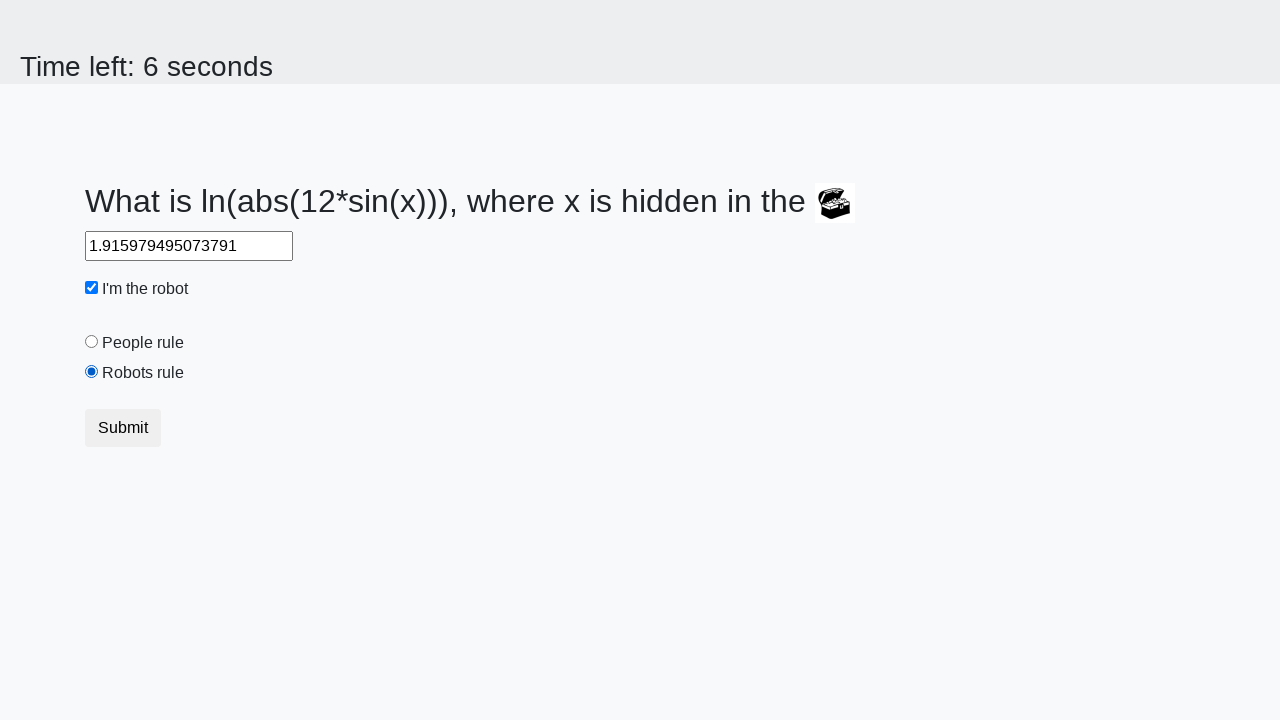

Clicked submit button to submit form at (123, 428) on .btn.btn-default
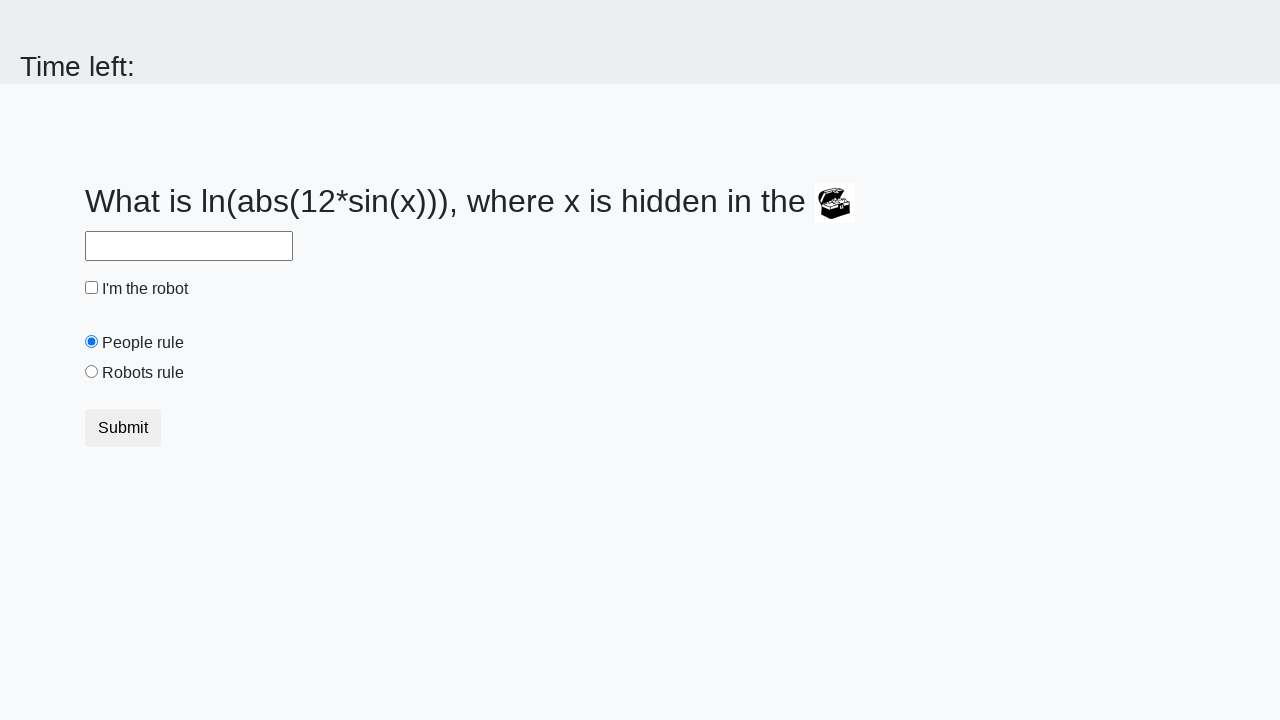

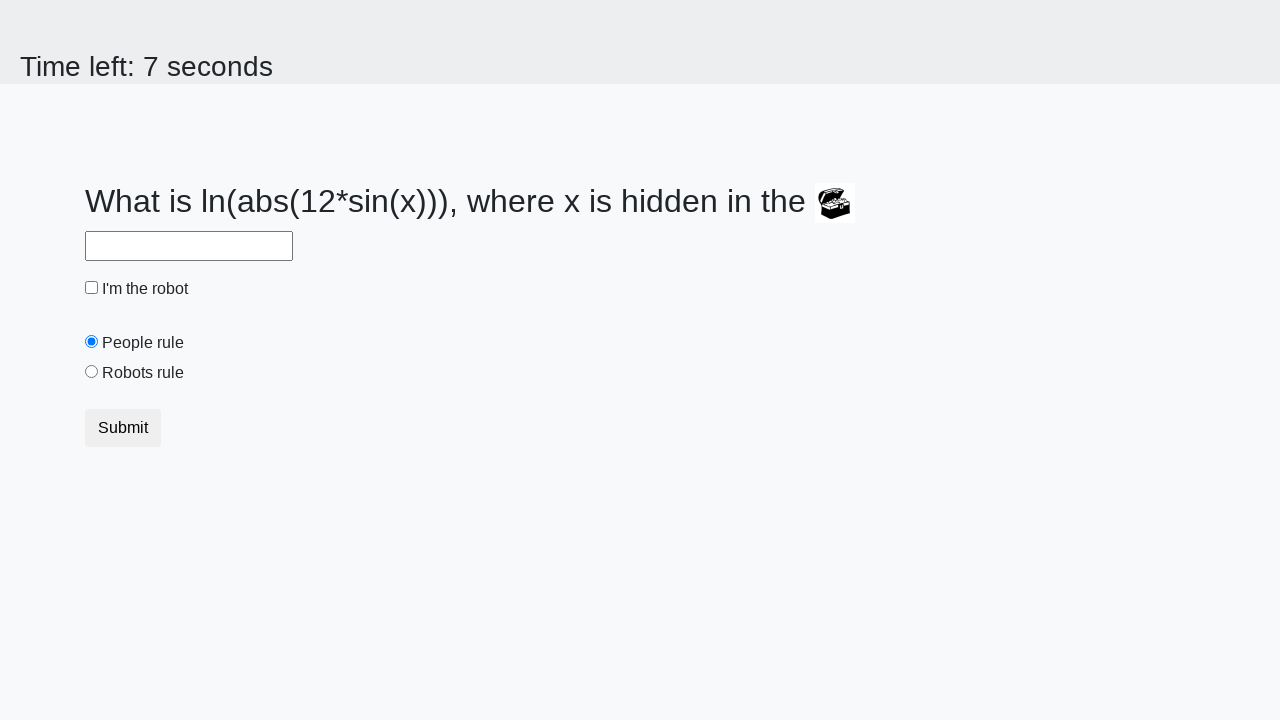